Tests the Components menu navigation by clicking on Components, then Monitors submenu, counting the products displayed, and verifying the count matches the number shown in the dropdown menu.

Starting URL: https://naveenautomationlabs.com/opencart/

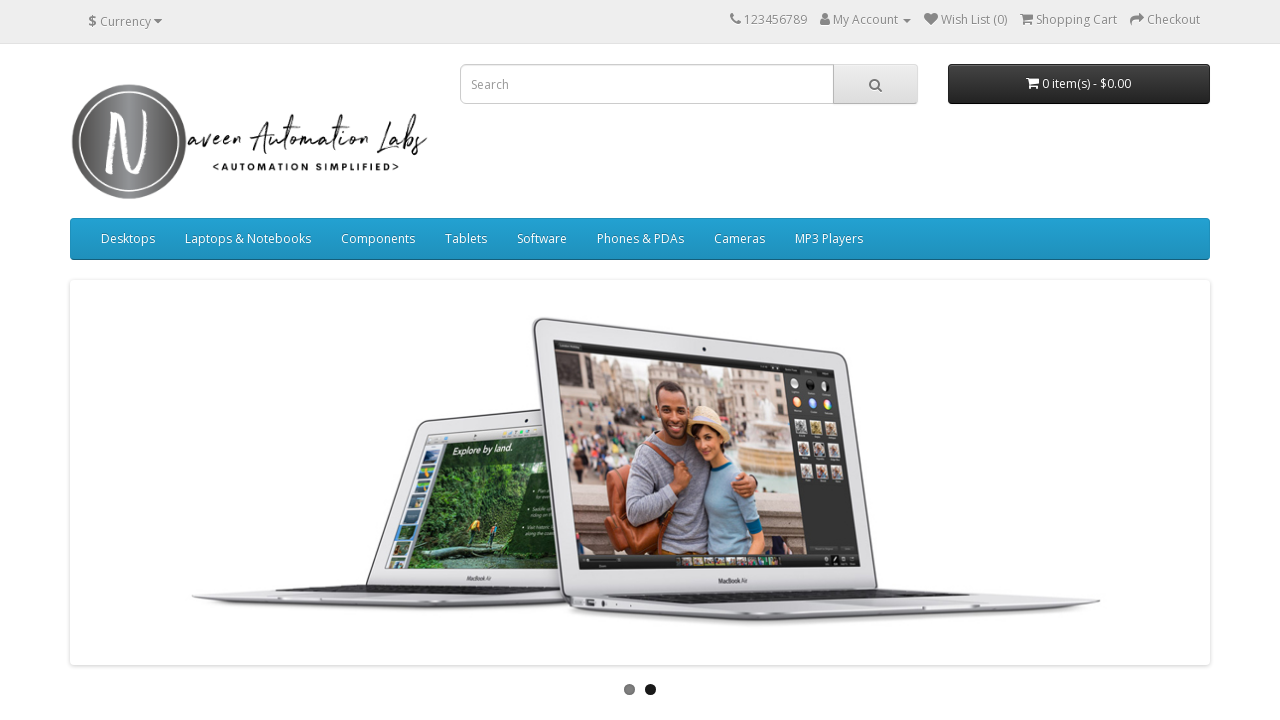

Clicked on Components menu link at (378, 239) on xpath=//li[@class='dropdown']/a[text()= 'Components']
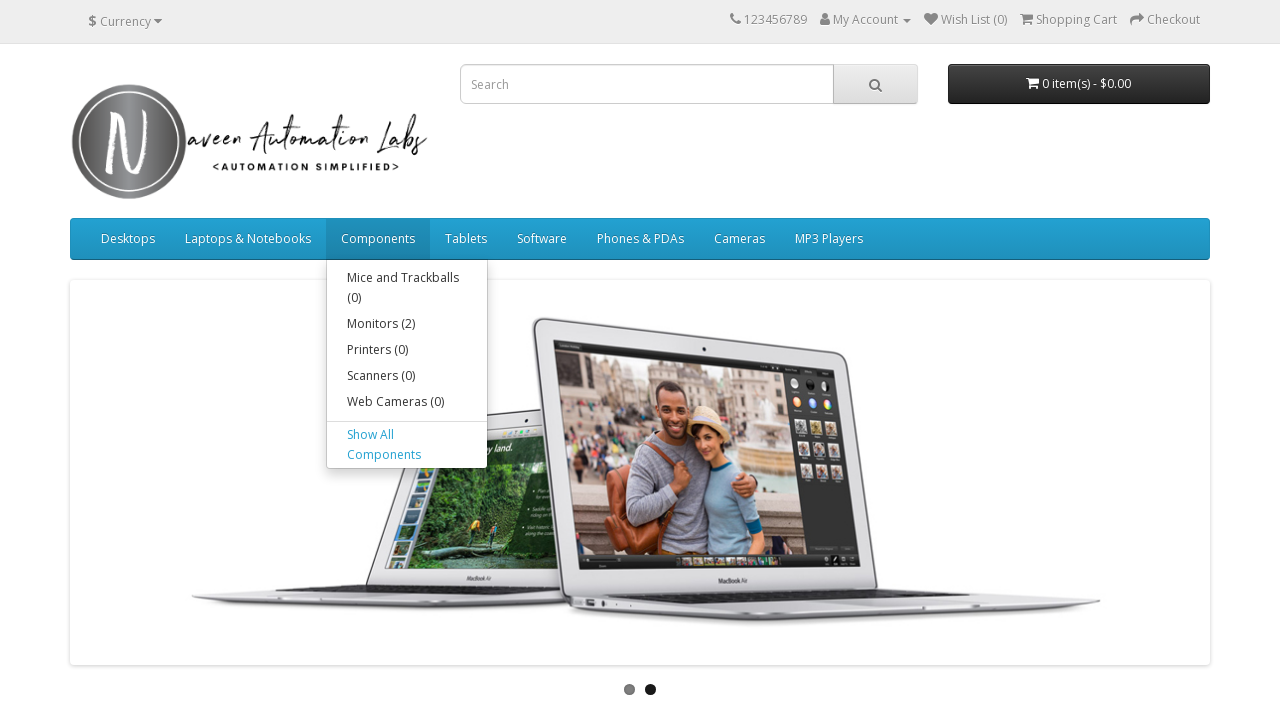

Clicked on Monitors submenu link at (407, 324) on div.dropdown-inner > ul a[href*='category&path=25_28']
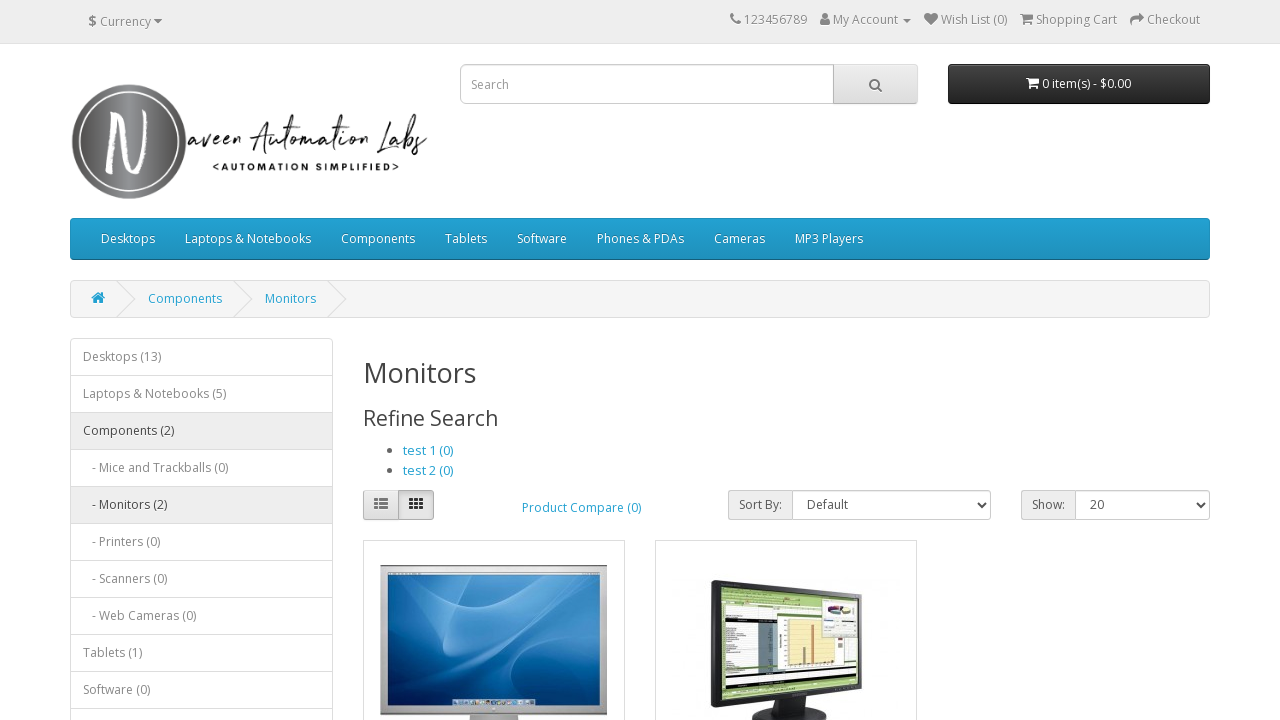

Products loaded on page
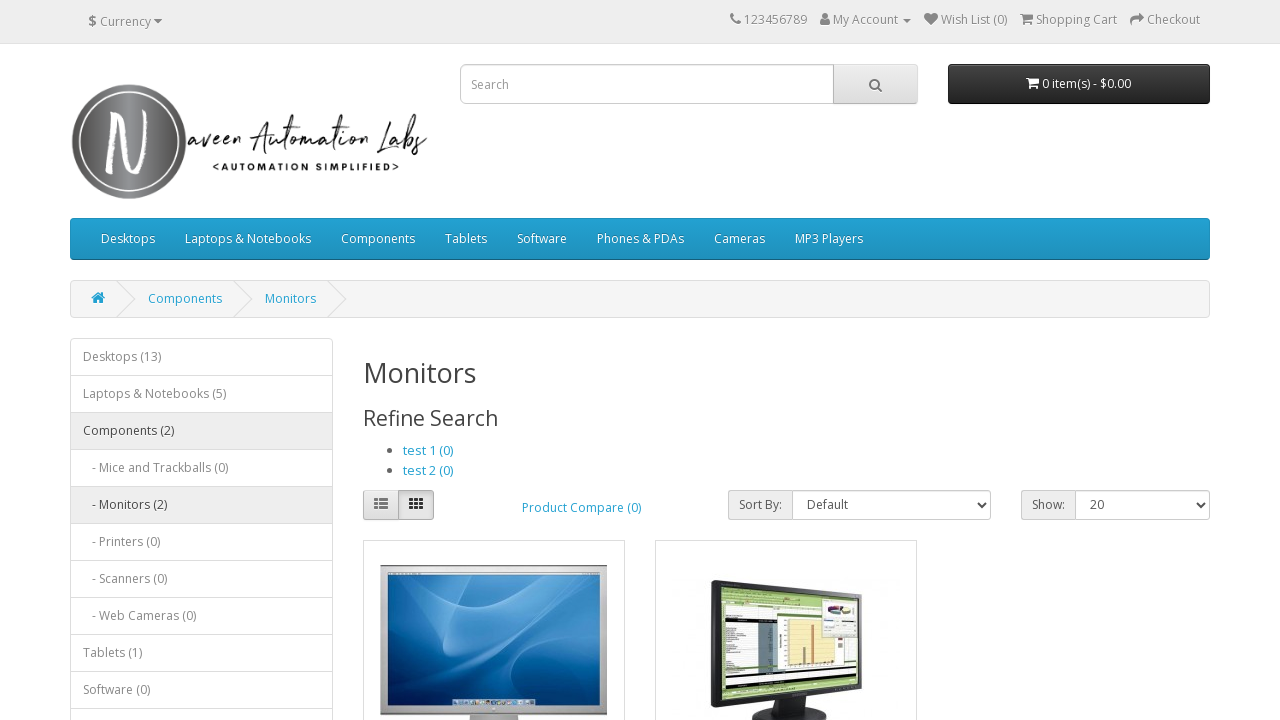

Counted 2 products displayed on page
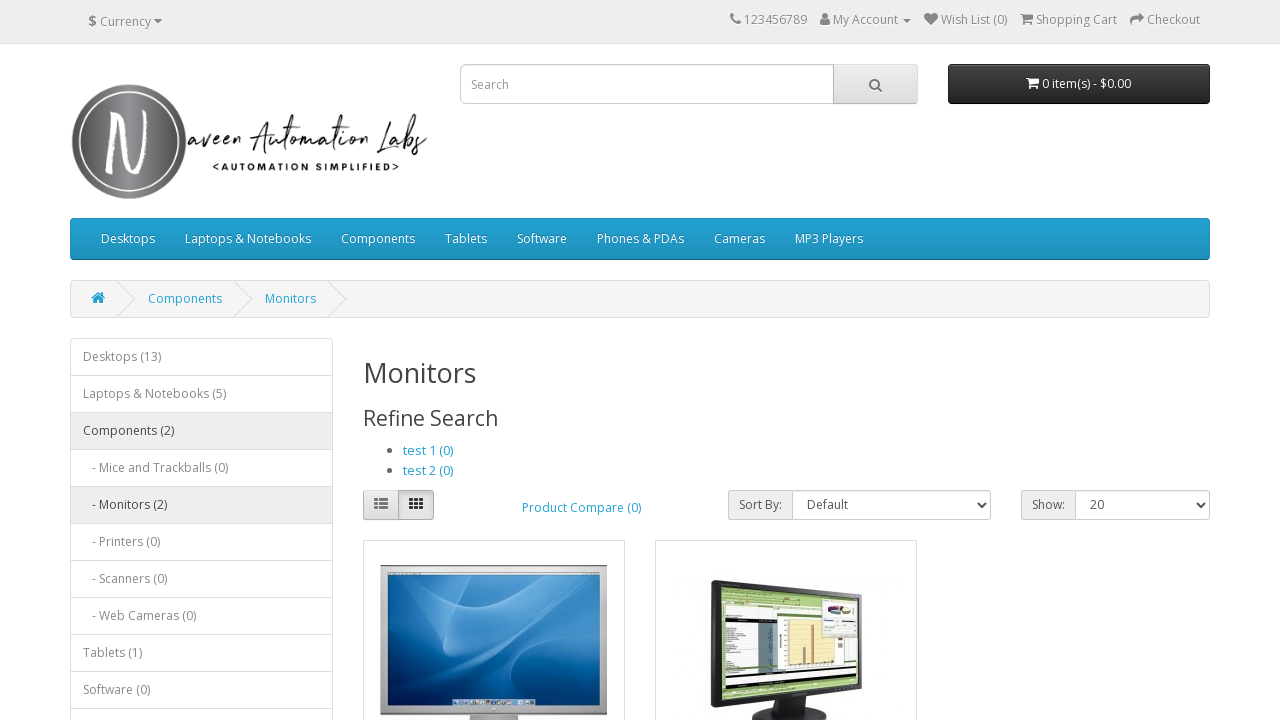

Hovered over Components menu to show dropdown at (378, 239) on xpath=//li[@class='dropdown']/a[text()= 'Components']
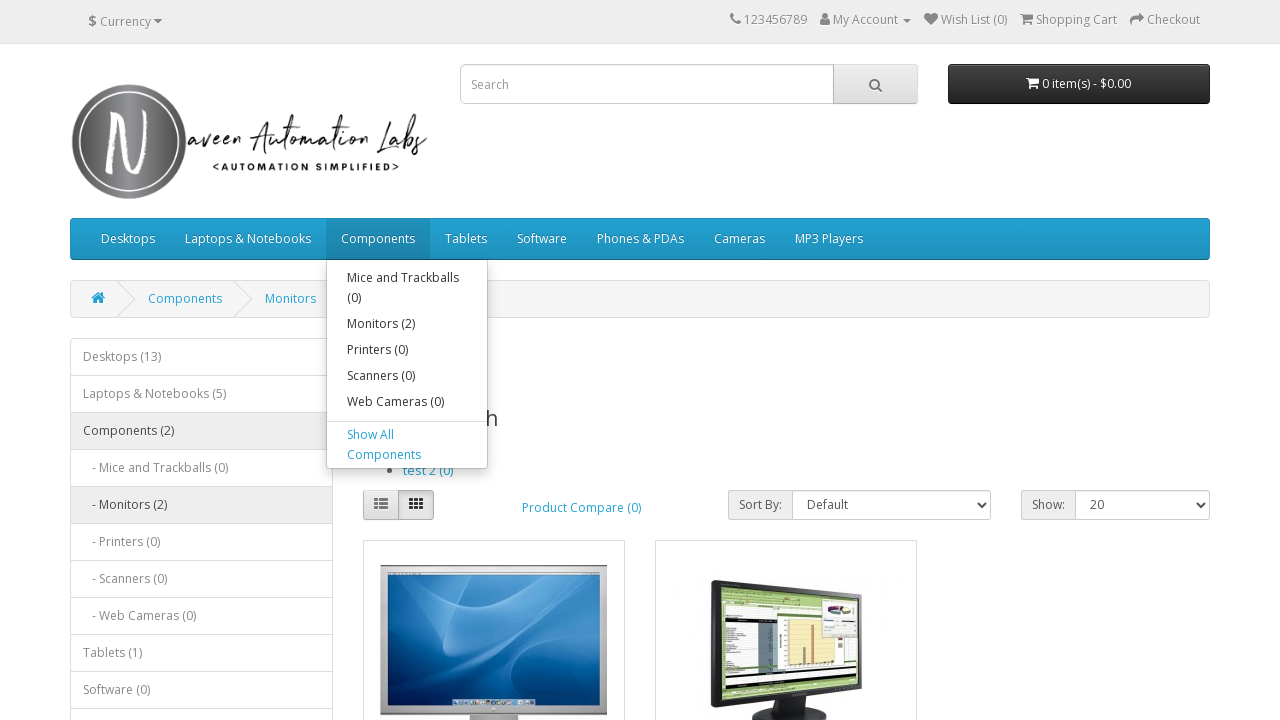

Verified Monitors submenu displays correct count: (2)
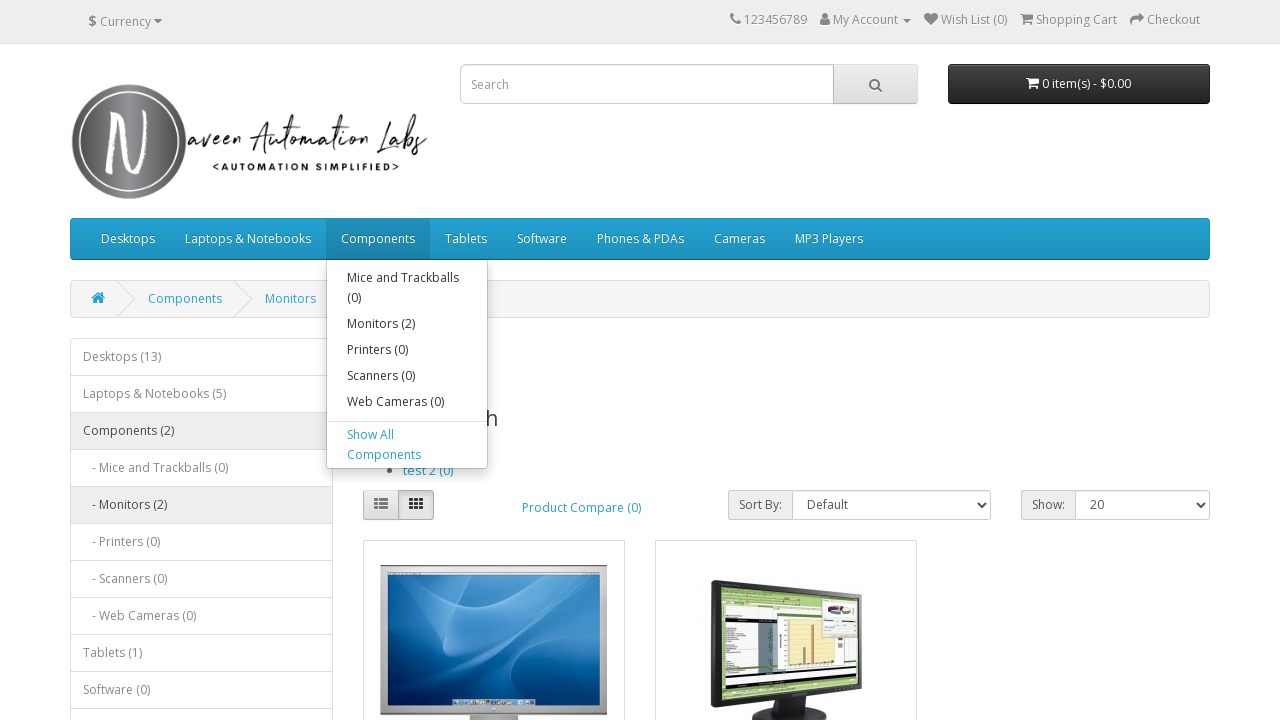

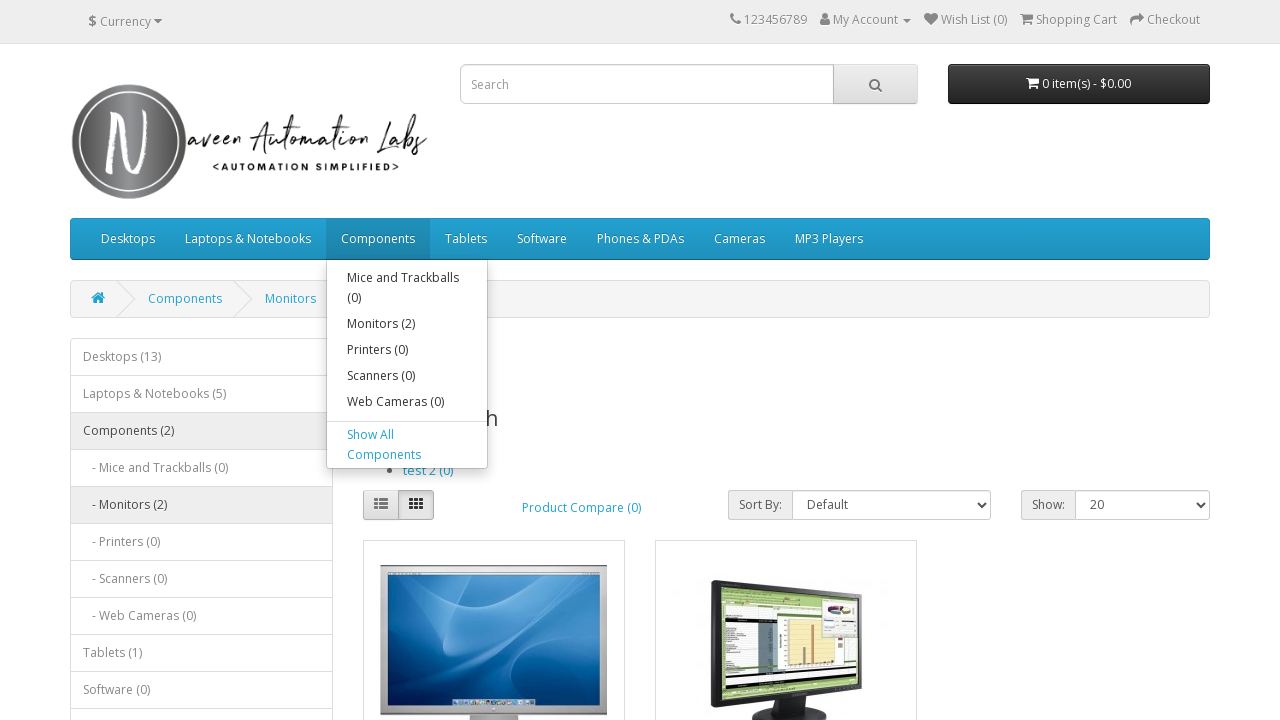